Tests login form validation by entering credentials, clearing both fields, clicking login, and verifying the "Username is required" error message appears

Starting URL: https://www.saucedemo.com/

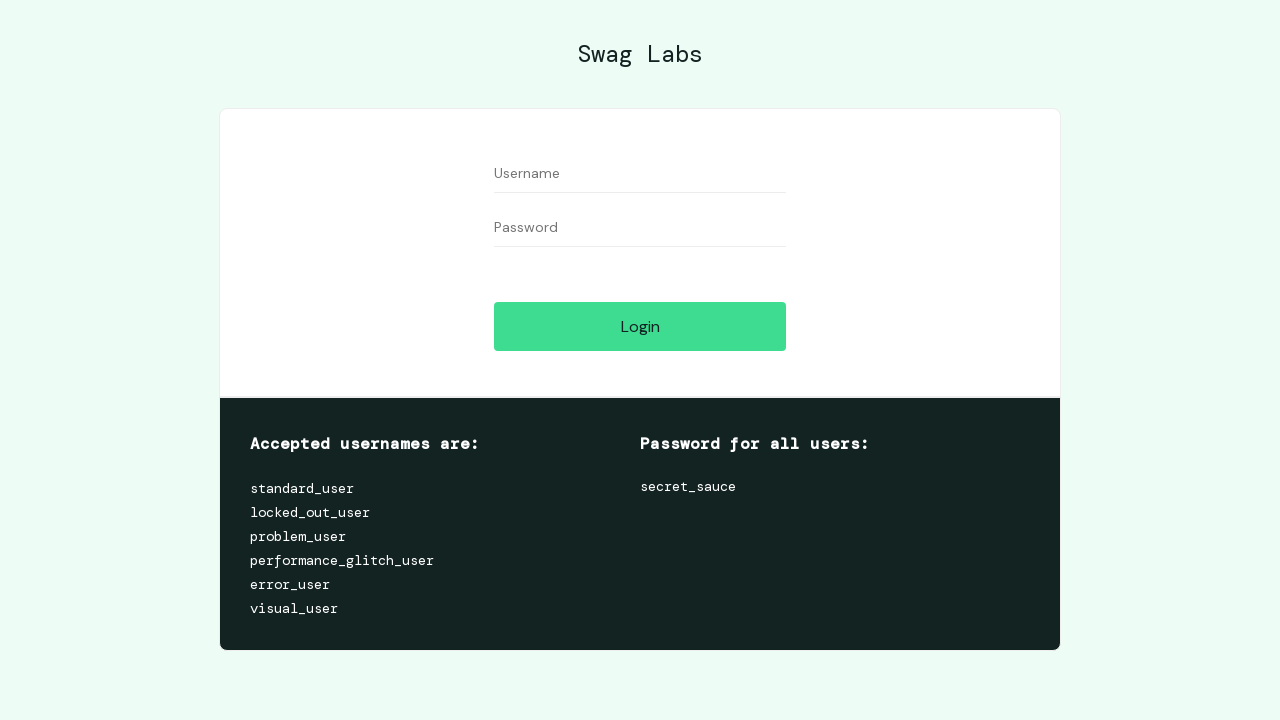

Filled username field with 'testuser' on input[id='user-name']
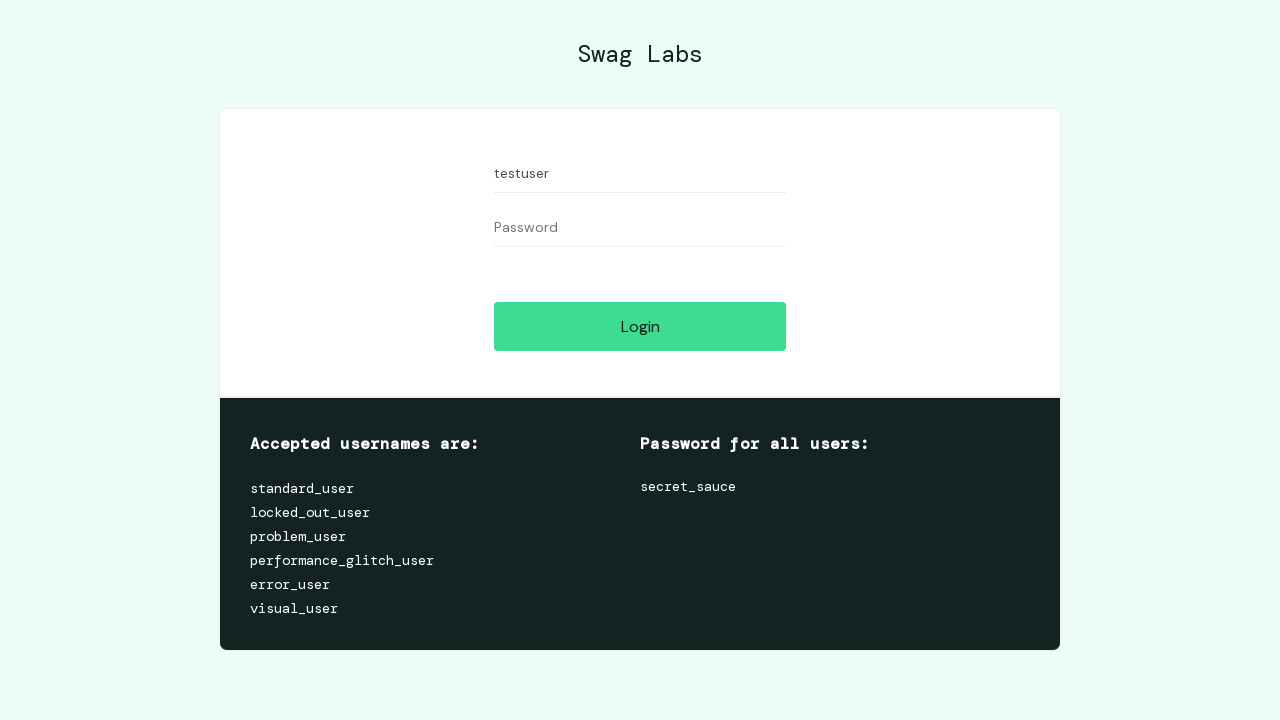

Filled password field with 'testpass' on input[id='password']
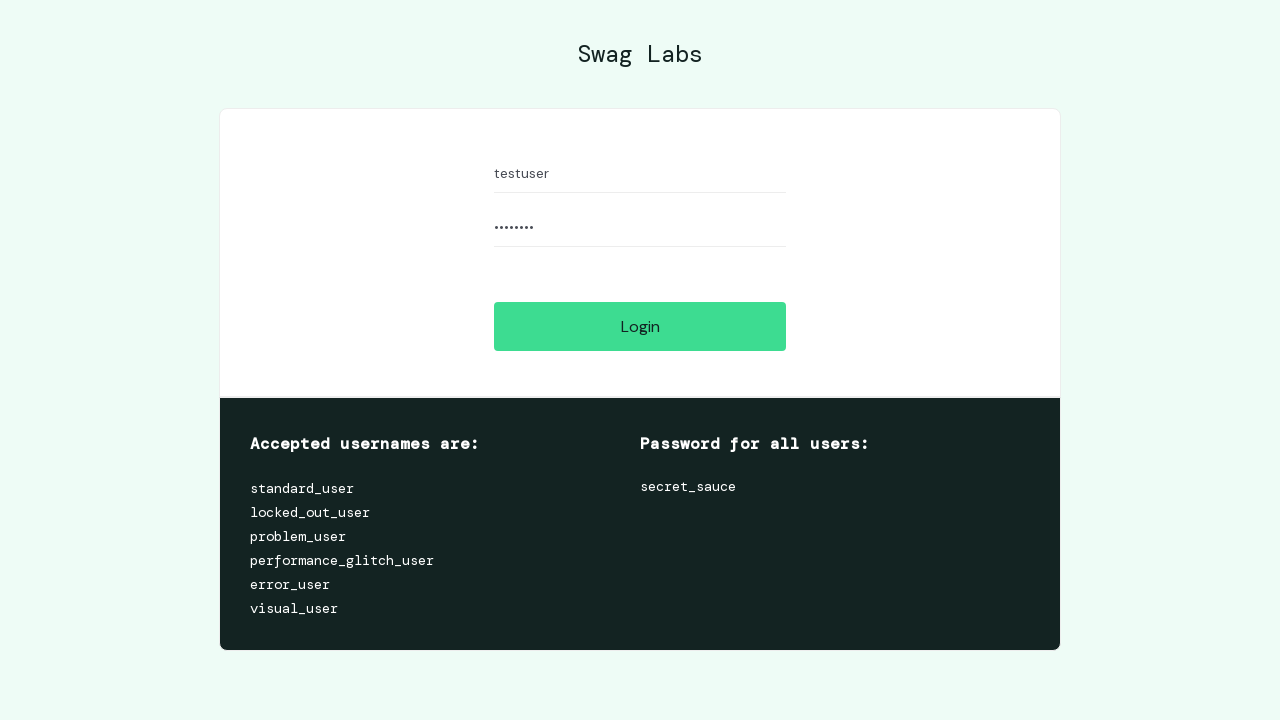

Cleared username field on input[id='user-name']
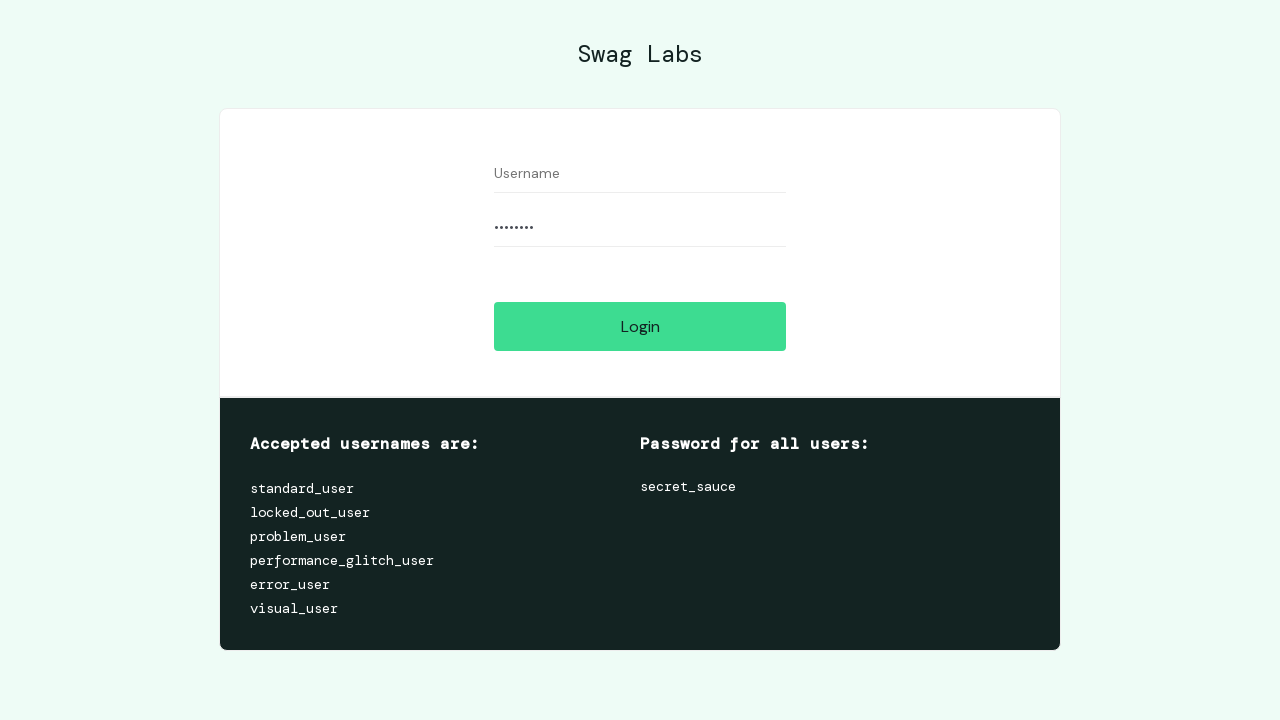

Cleared password field on input[id='password']
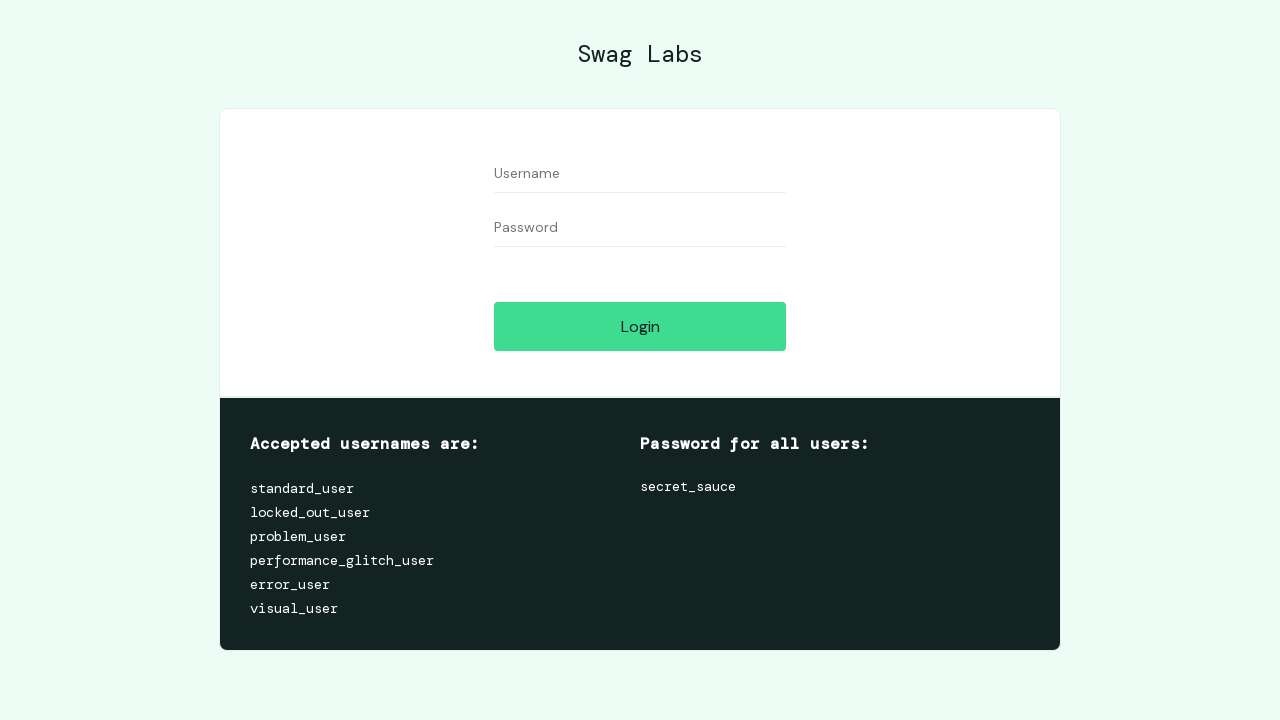

Clicked Login button with empty credentials at (640, 326) on input[id='login-button']
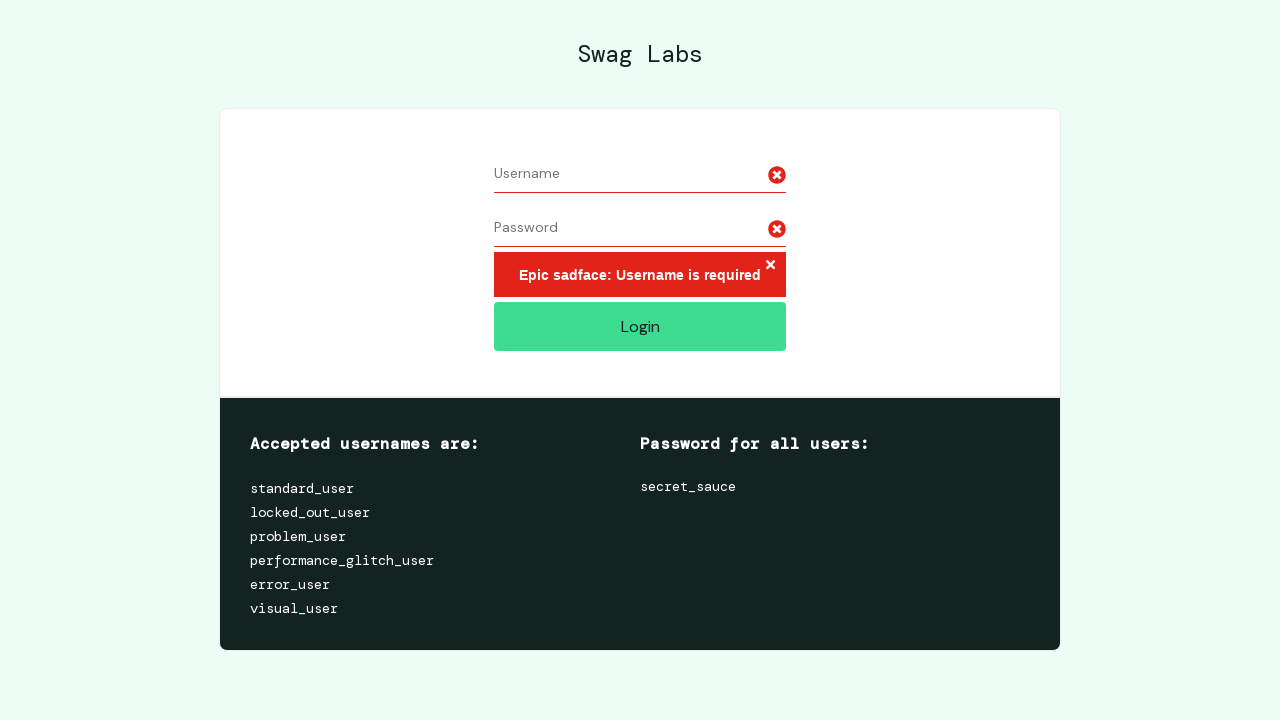

Error message appeared on page
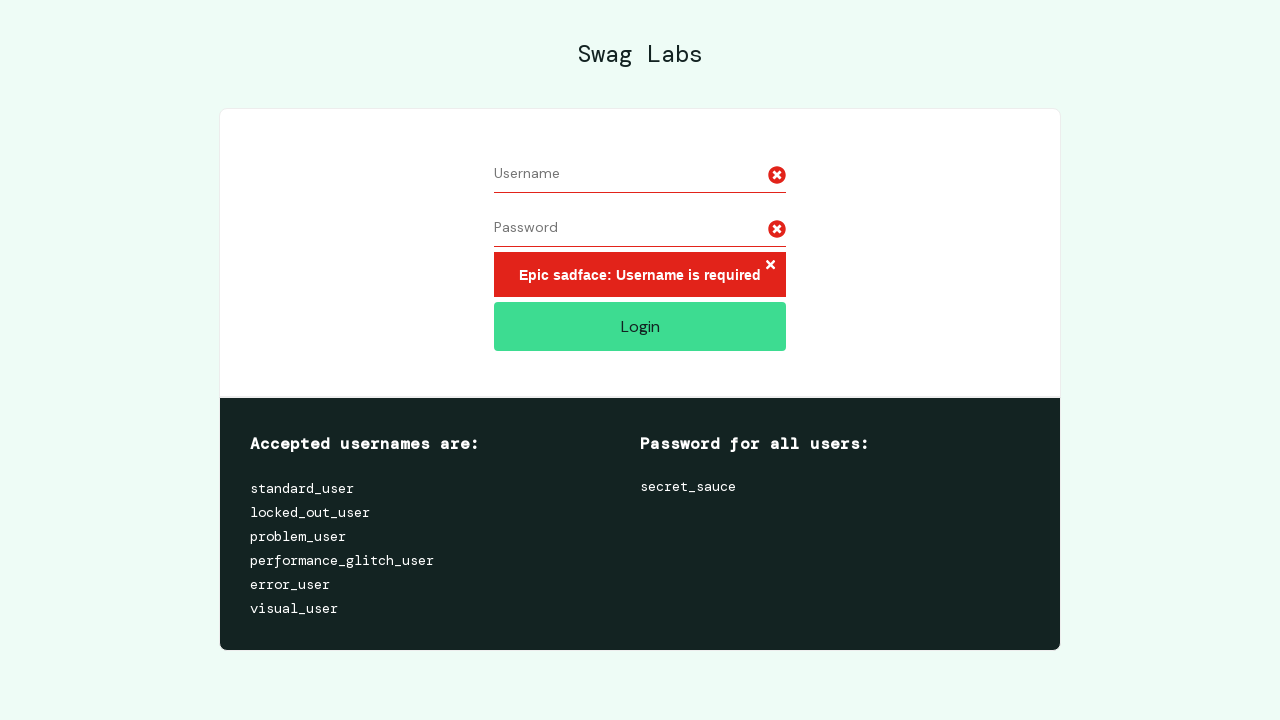

Located error message element
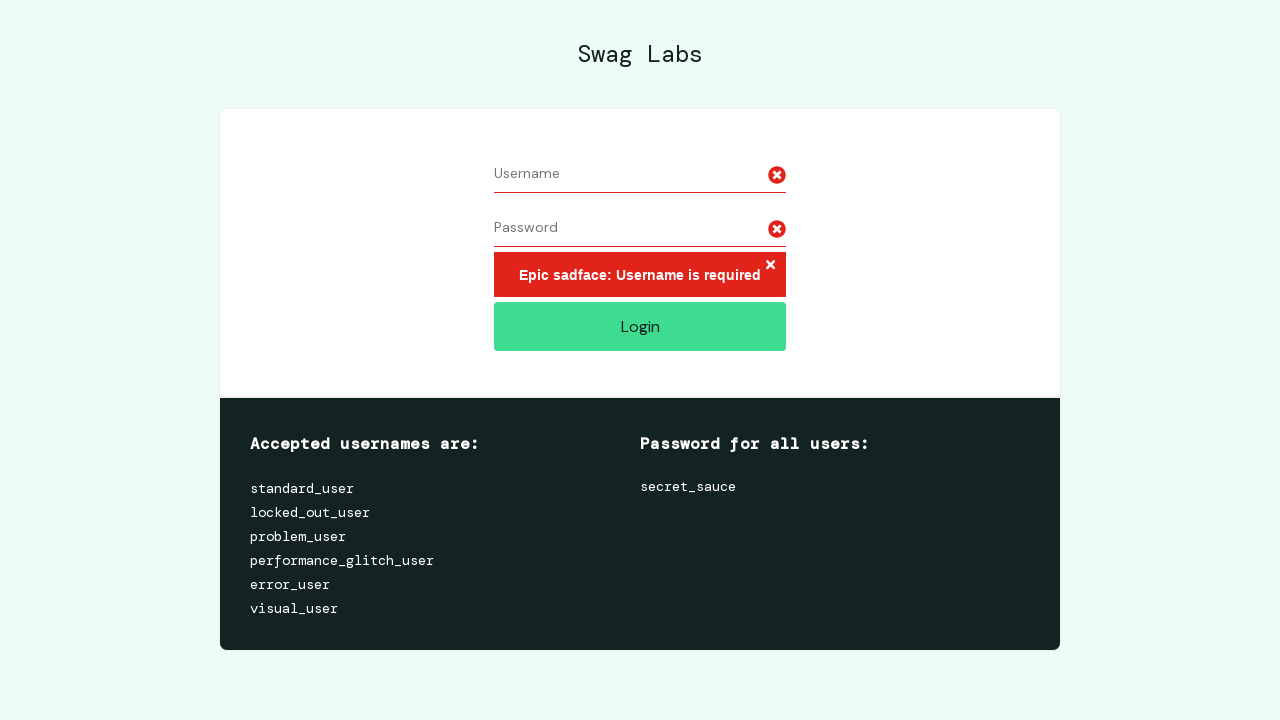

Verified 'Username is required' error message is displayed
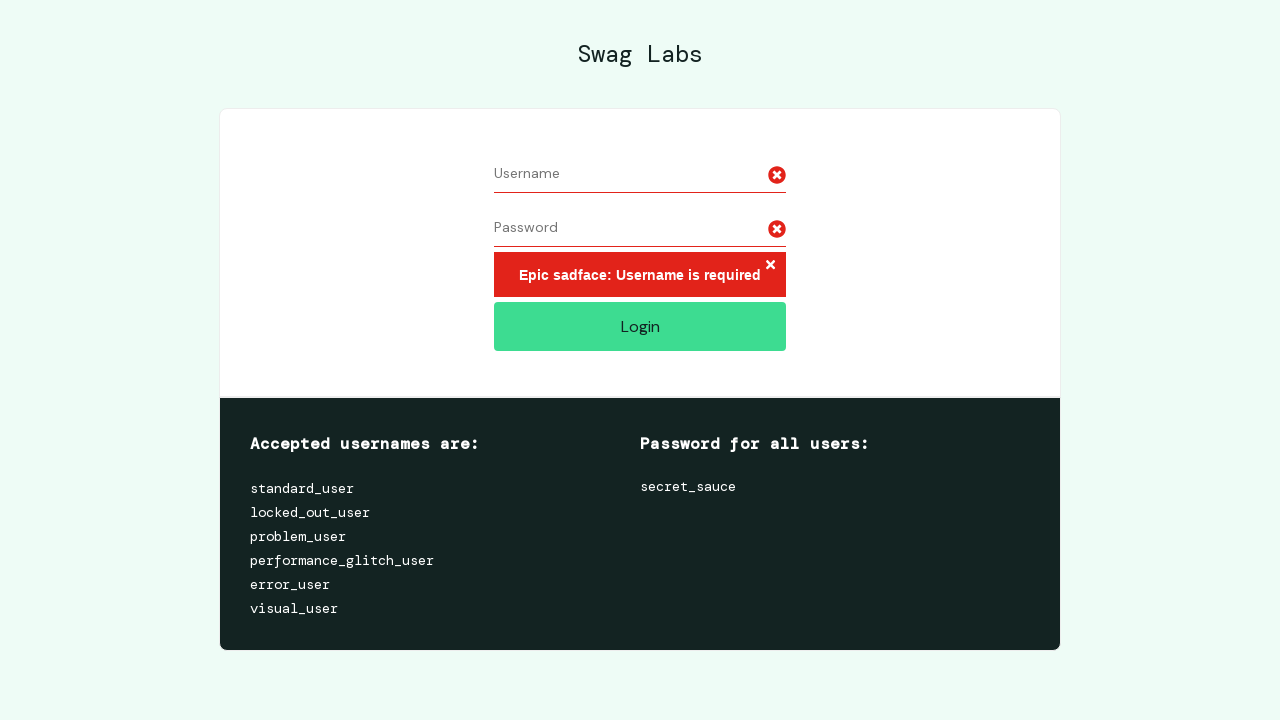

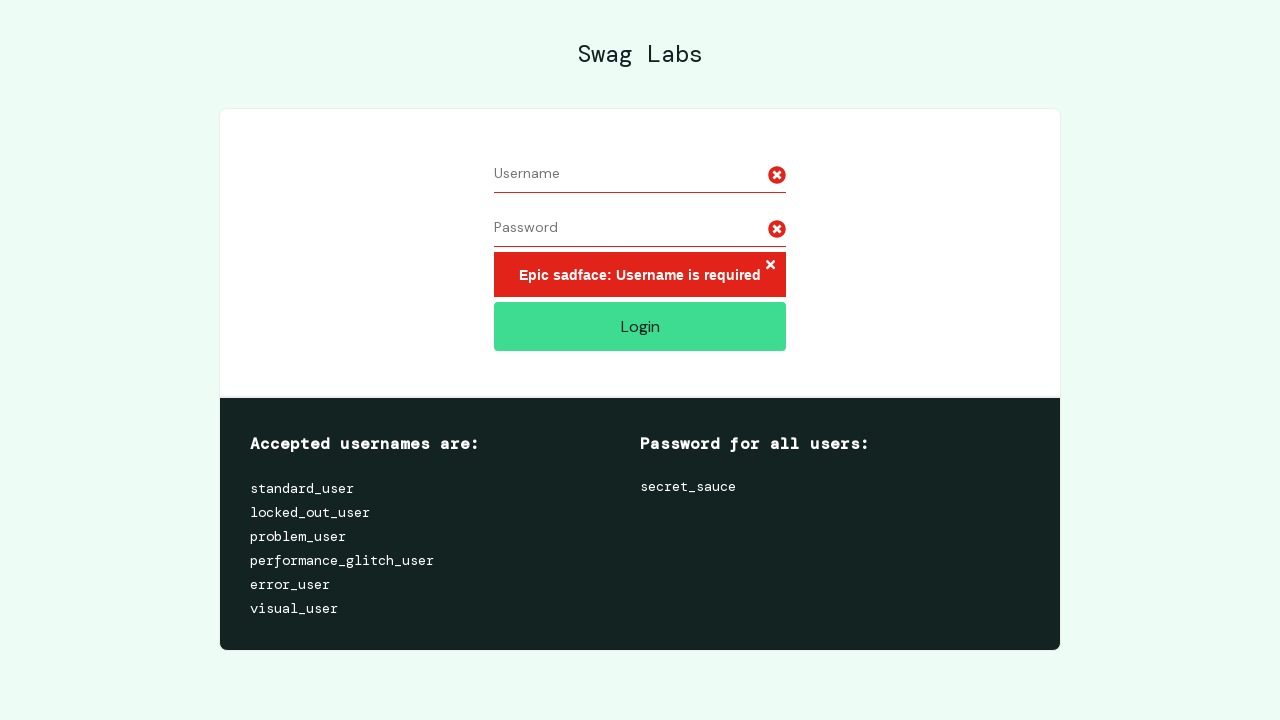